Tests web table filter functionality by entering a search term and verifying the filtered results

Starting URL: https://rahulshettyacademy.com/seleniumPractise/#/offers

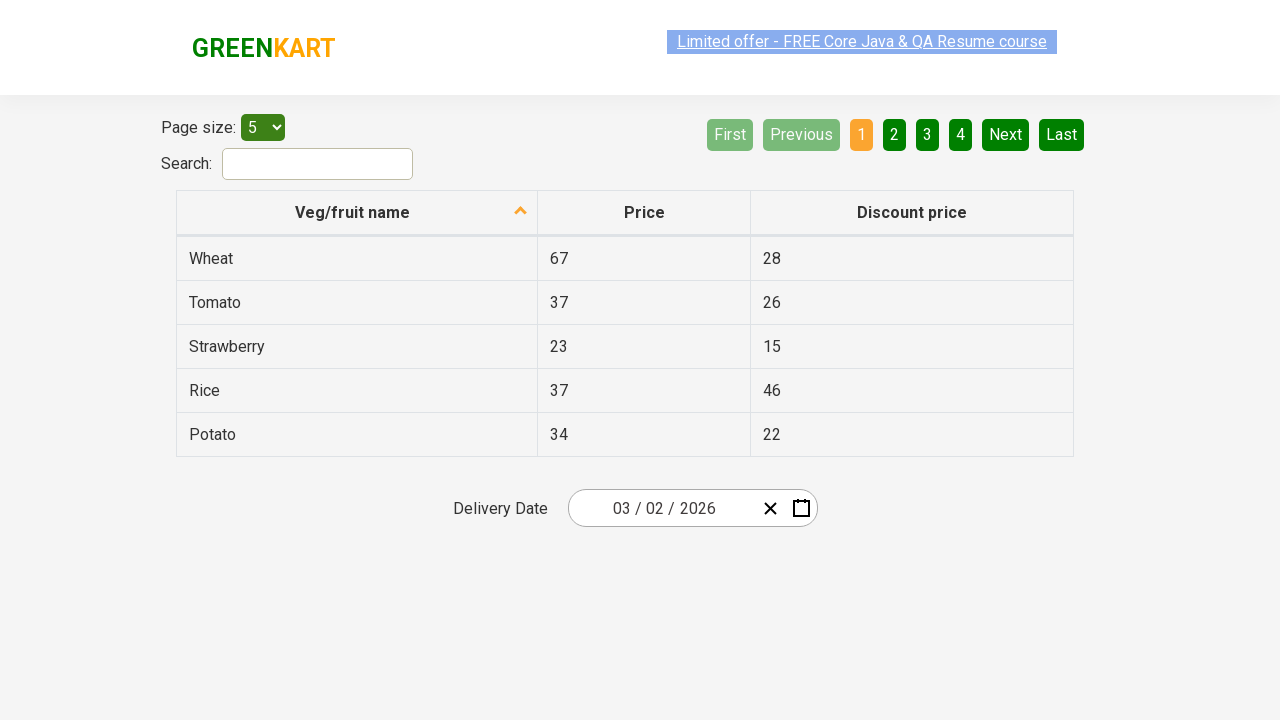

Entered 'Tomato' in the search filter field on #search-field
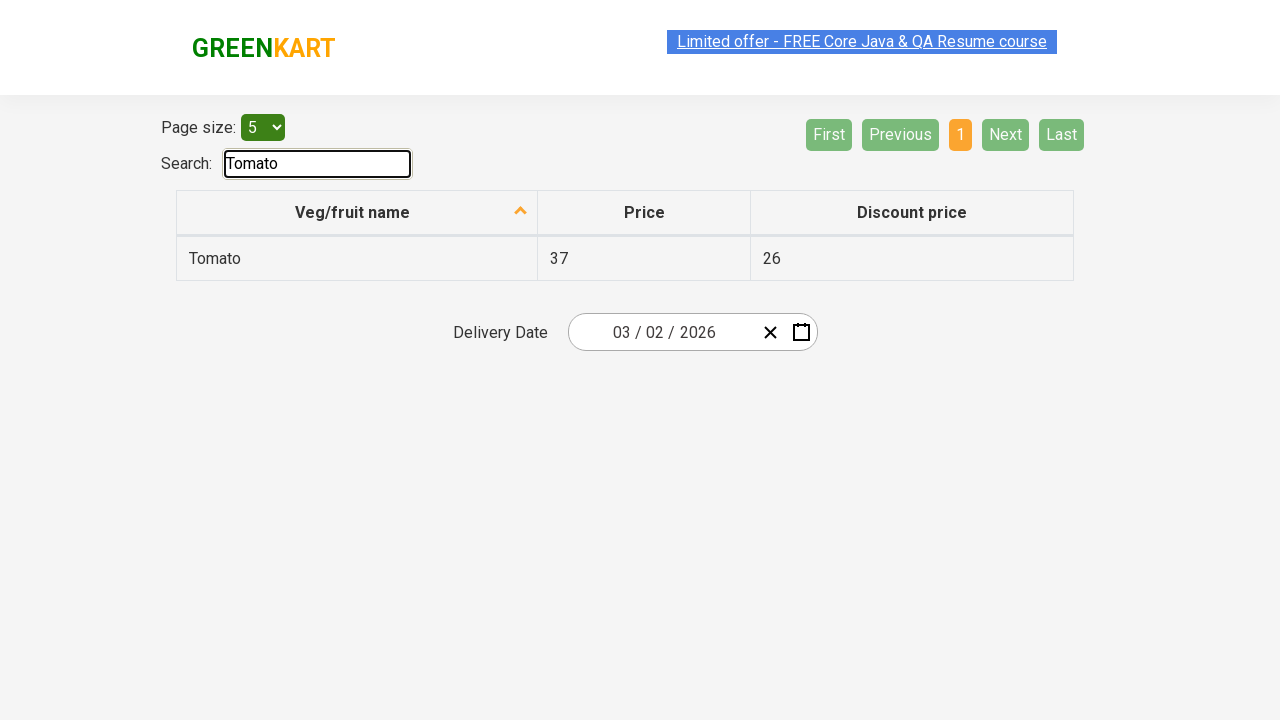

Waited for filtered results table cells to load
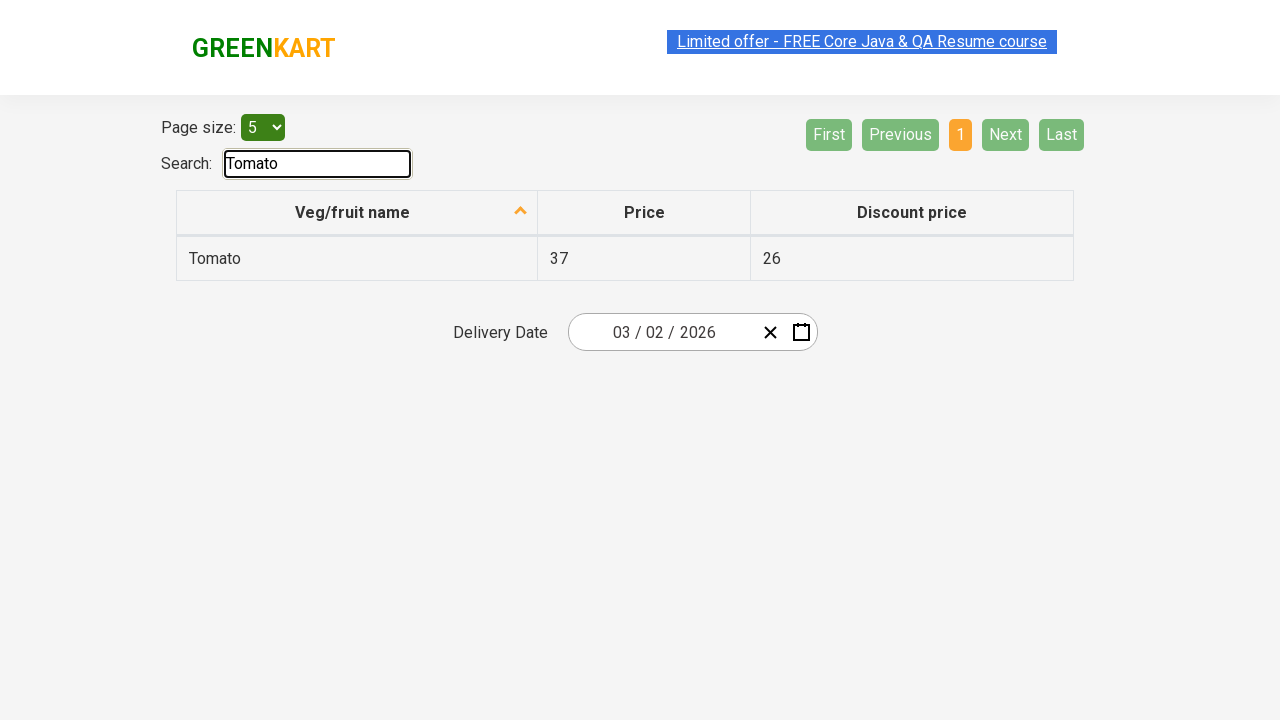

Located all fruit name cells in the filtered results
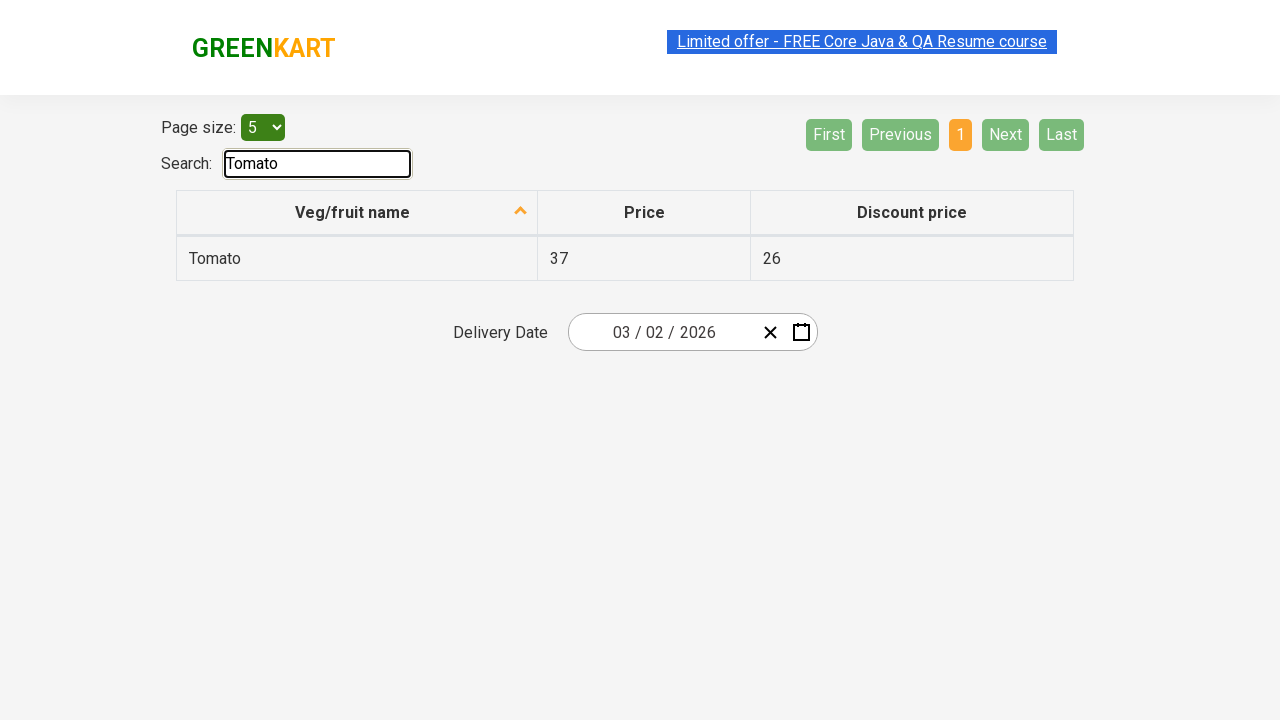

Verified that exactly 1 result is displayed for 'Tomato' filter
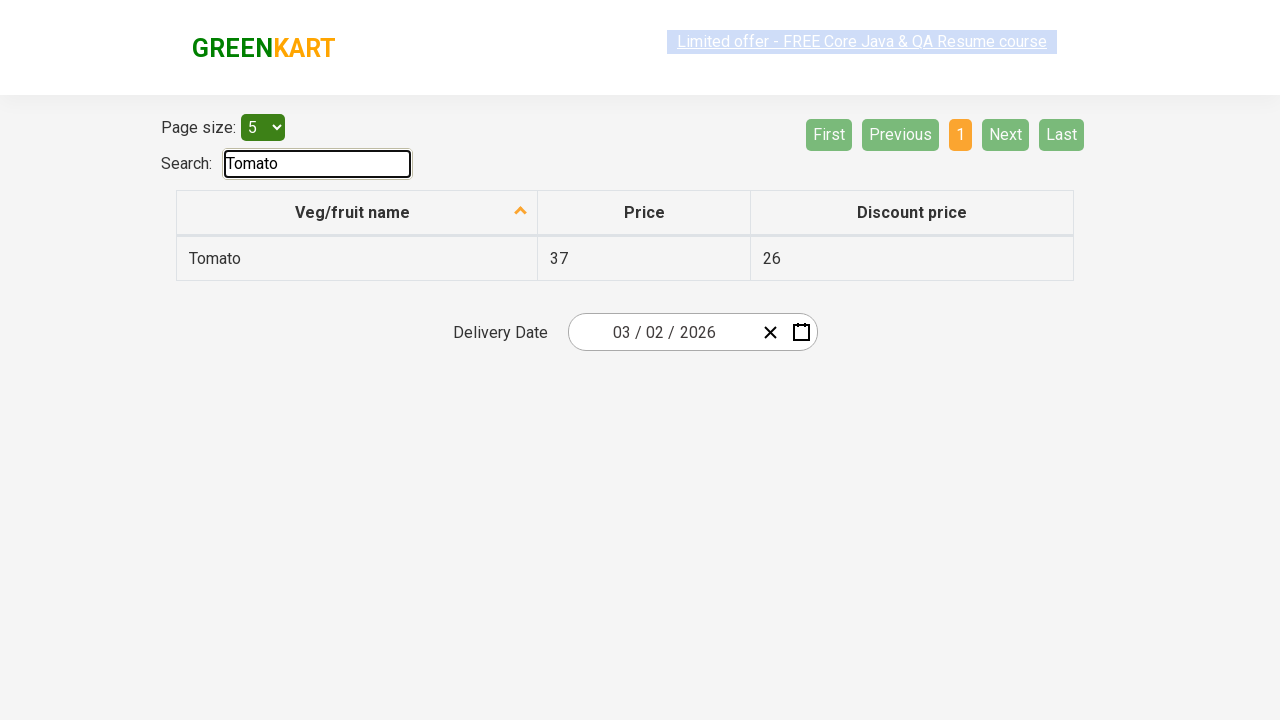

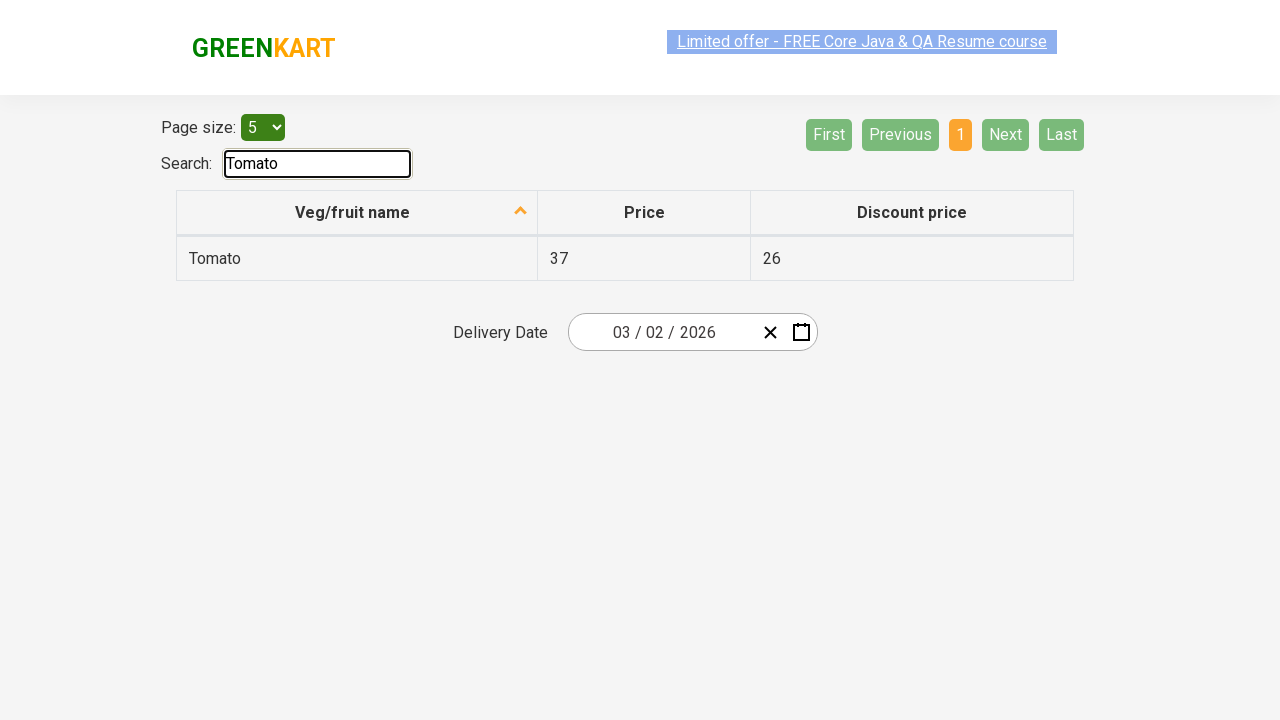